Tests that clicking the Email column header sorts the text values in ascending alphabetical order.

Starting URL: http://the-internet.herokuapp.com/tables

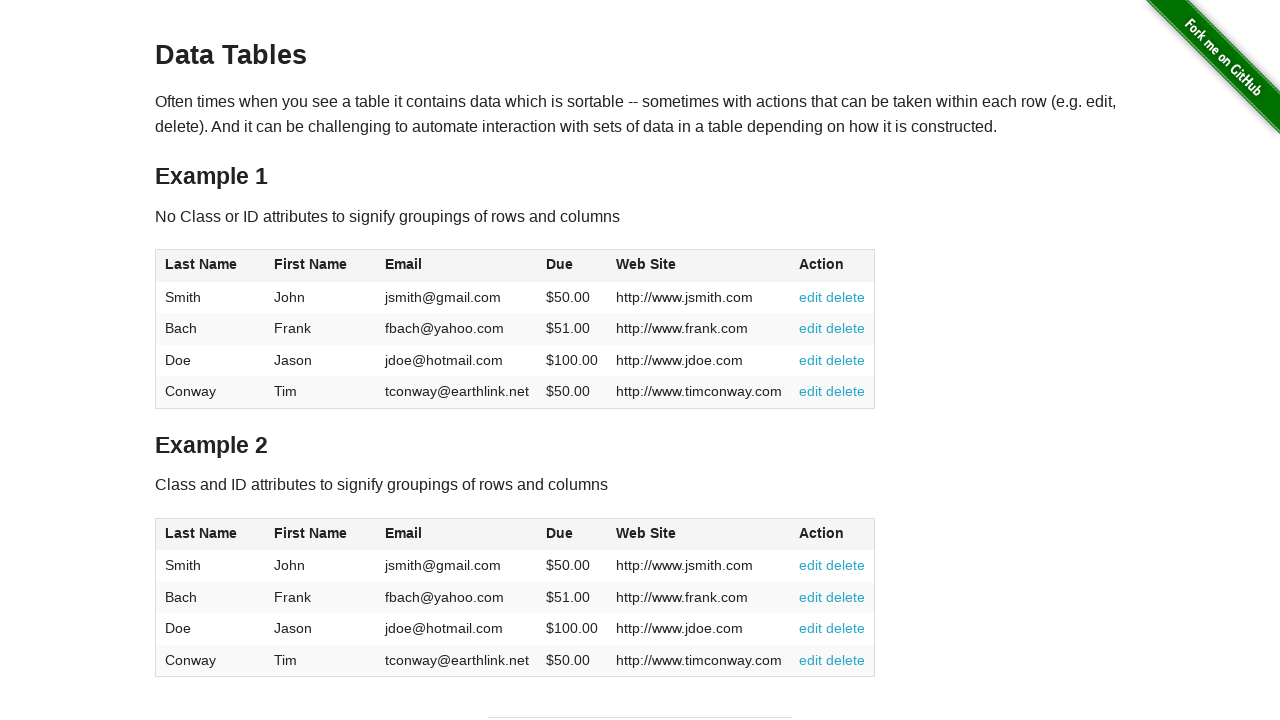

Clicked Email column header to sort in ascending order at (457, 266) on #table1 thead tr th:nth-of-type(3)
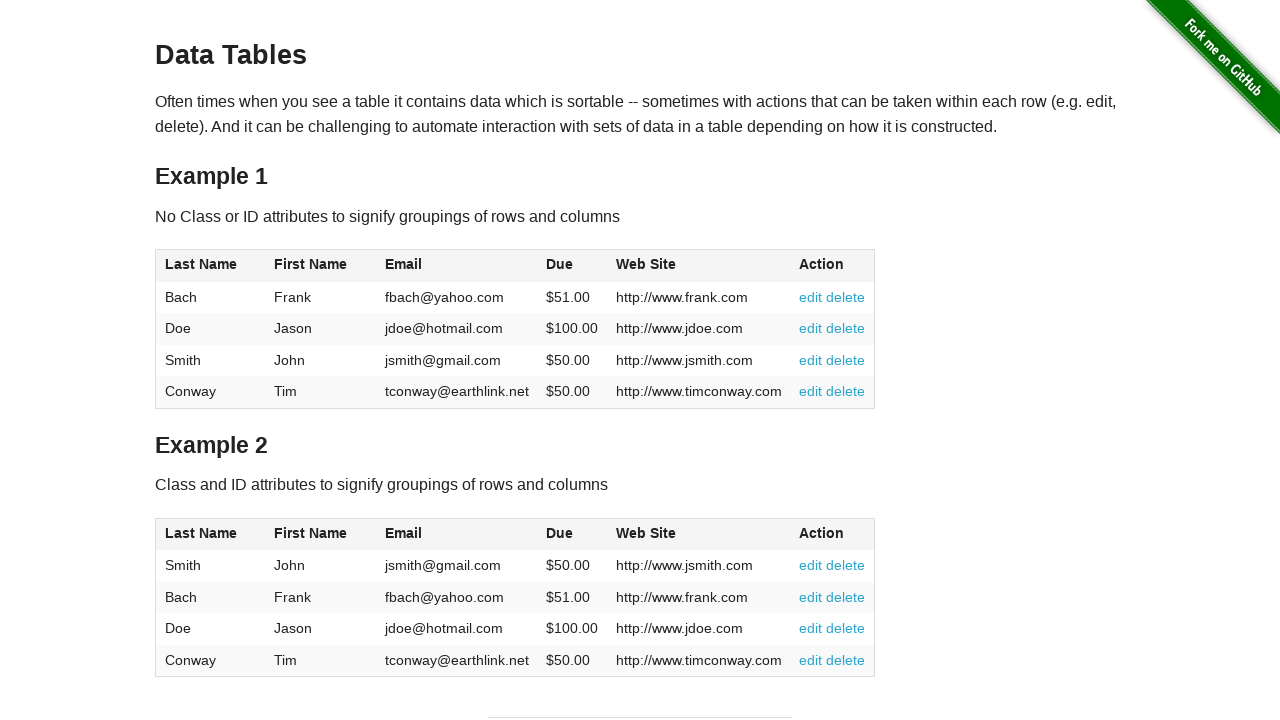

Email column data loaded and is present
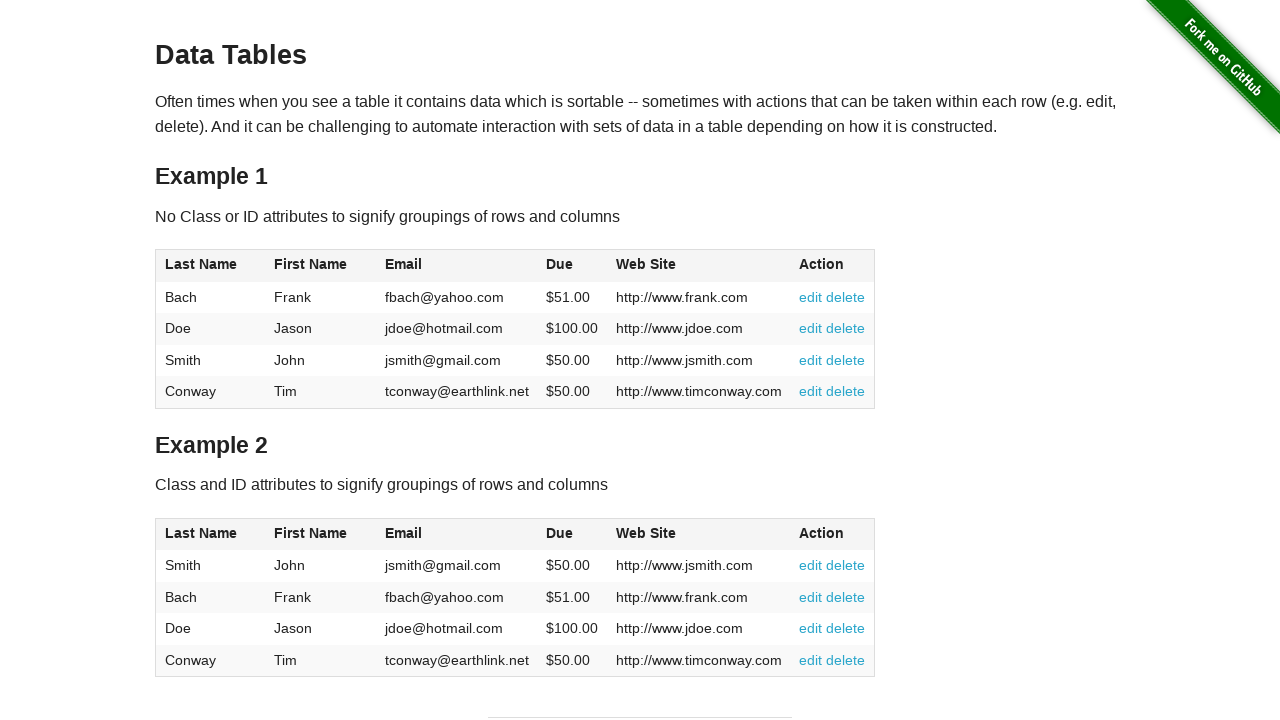

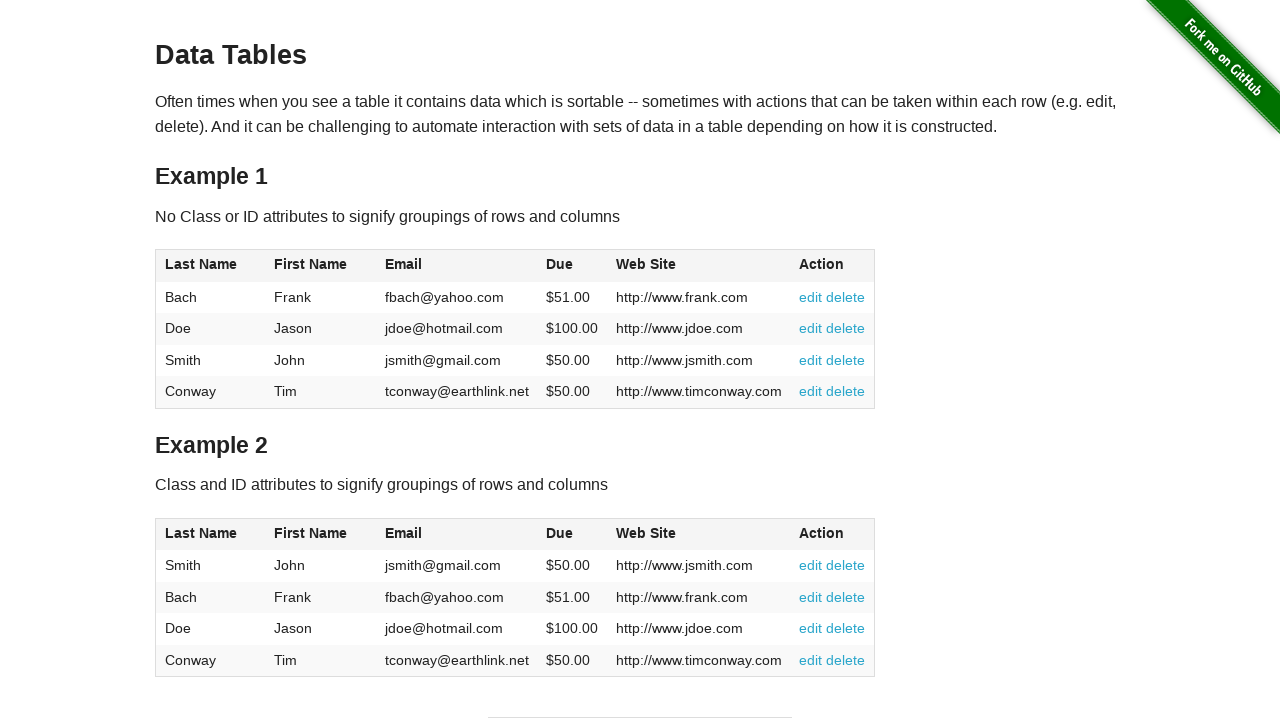